Tests multiple window functionality by clicking a link that opens a new window, then switching between the original and new windows to verify correct window focus based on page title.

Starting URL: http://the-internet.herokuapp.com/windows

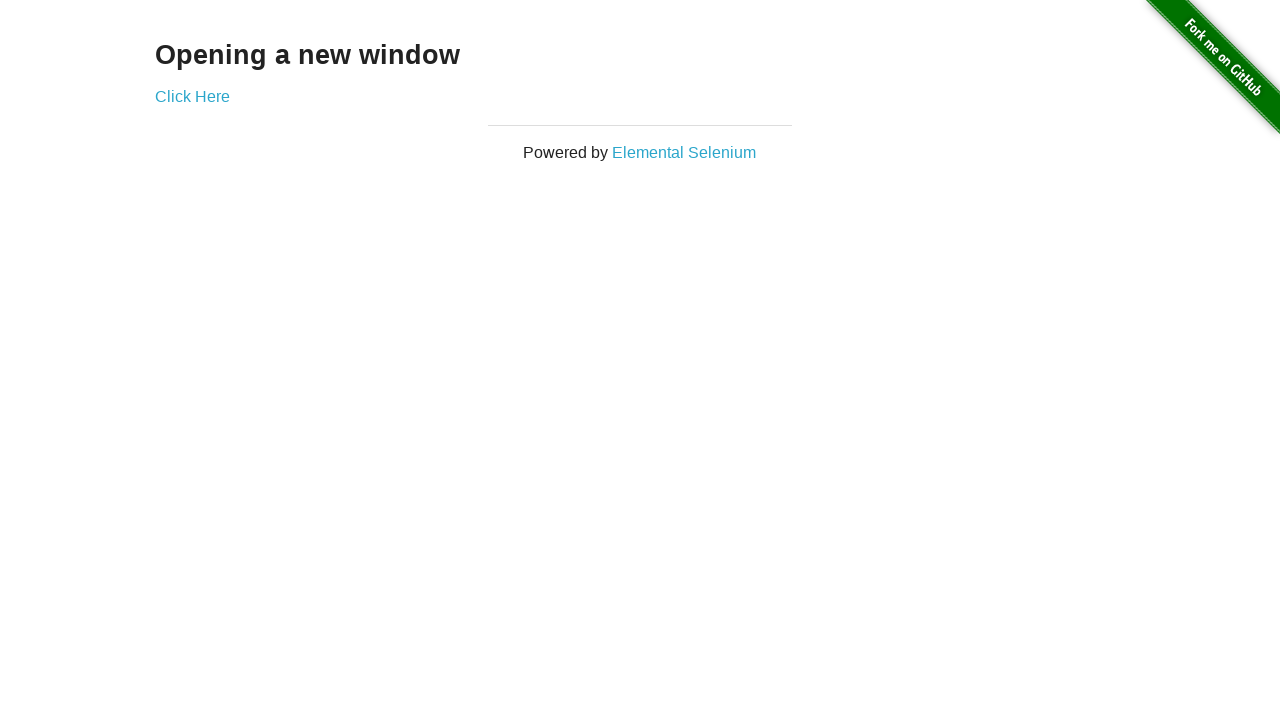

Clicked link that opens a new window at (192, 96) on .example a
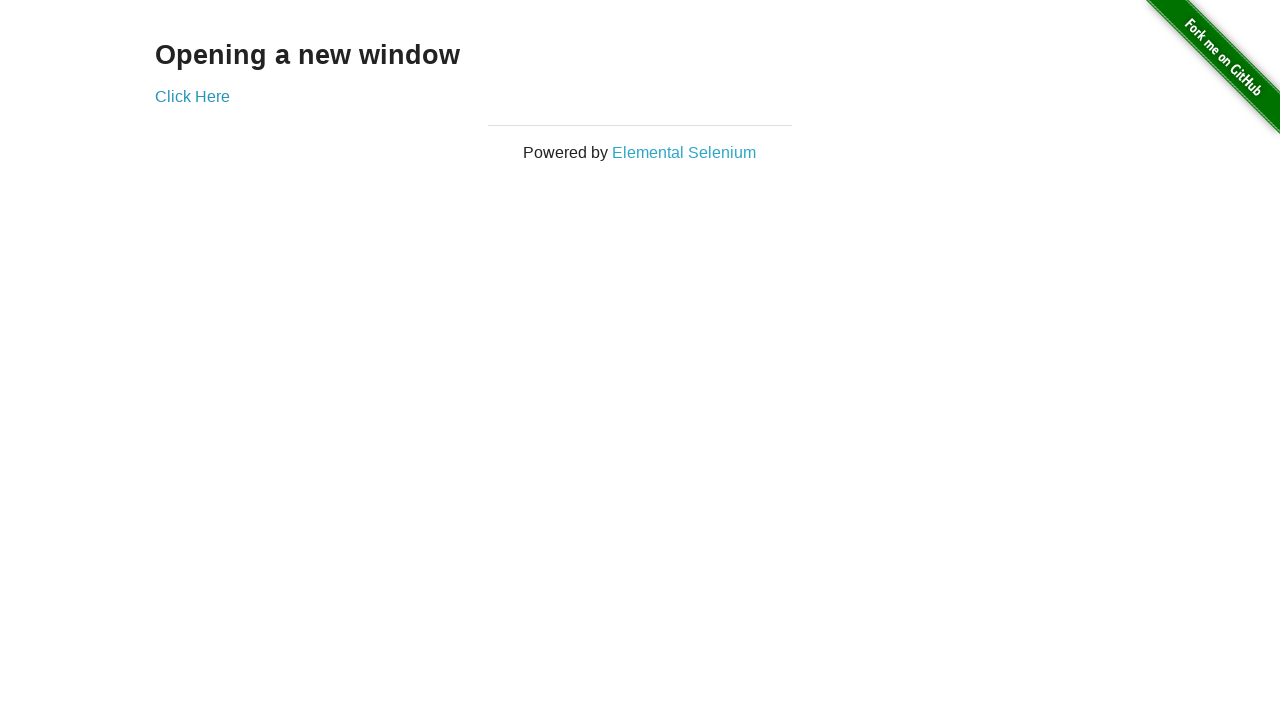

Verified original window title is not 'New Window'
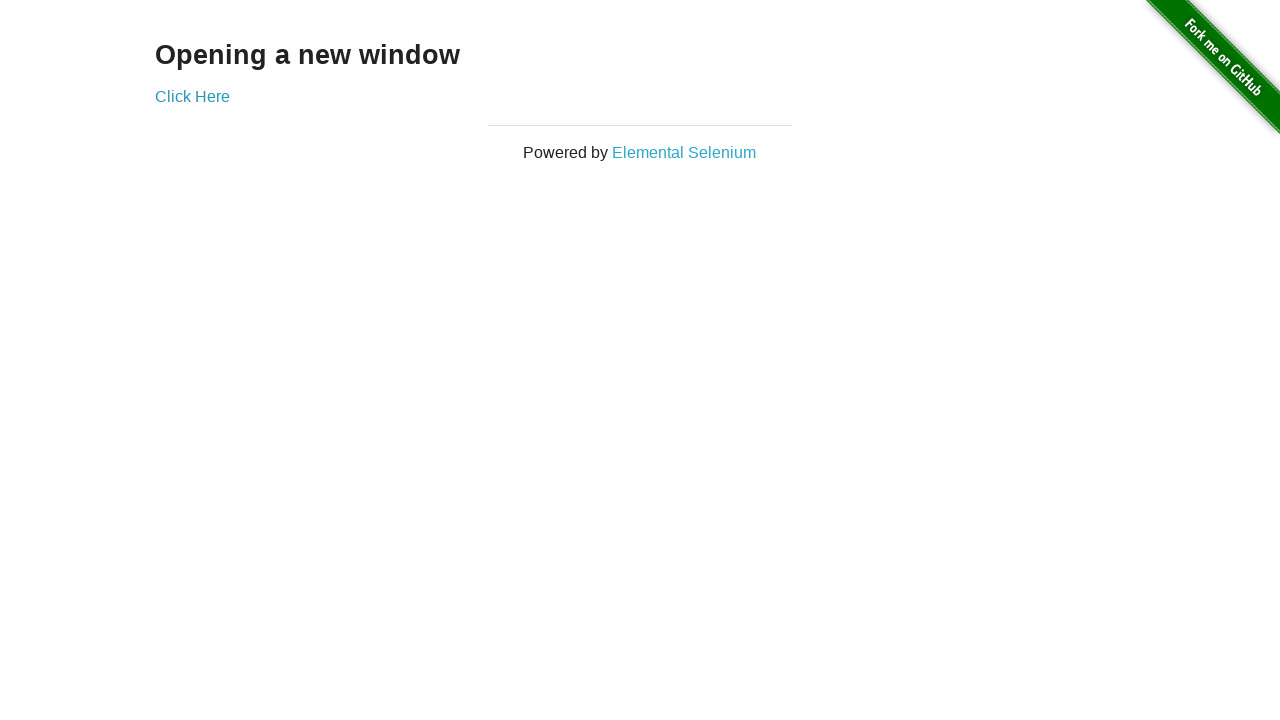

New window page finished loading
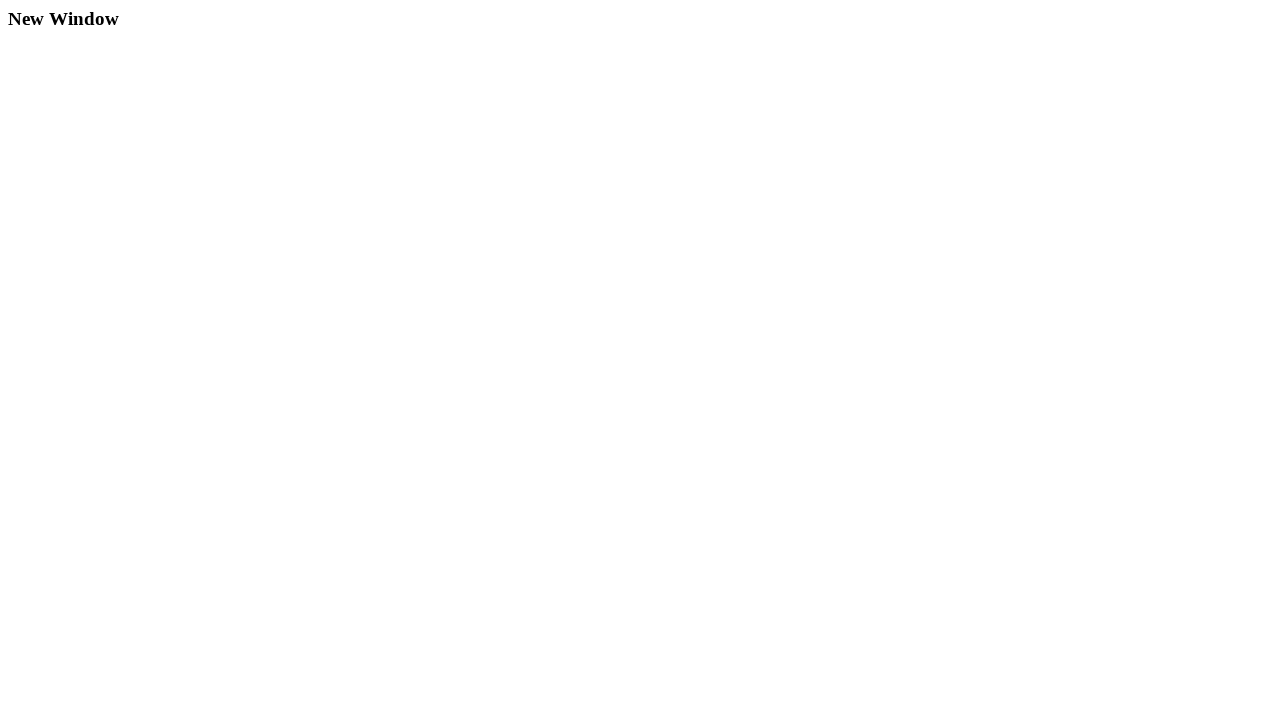

Verified new window title is 'New Window'
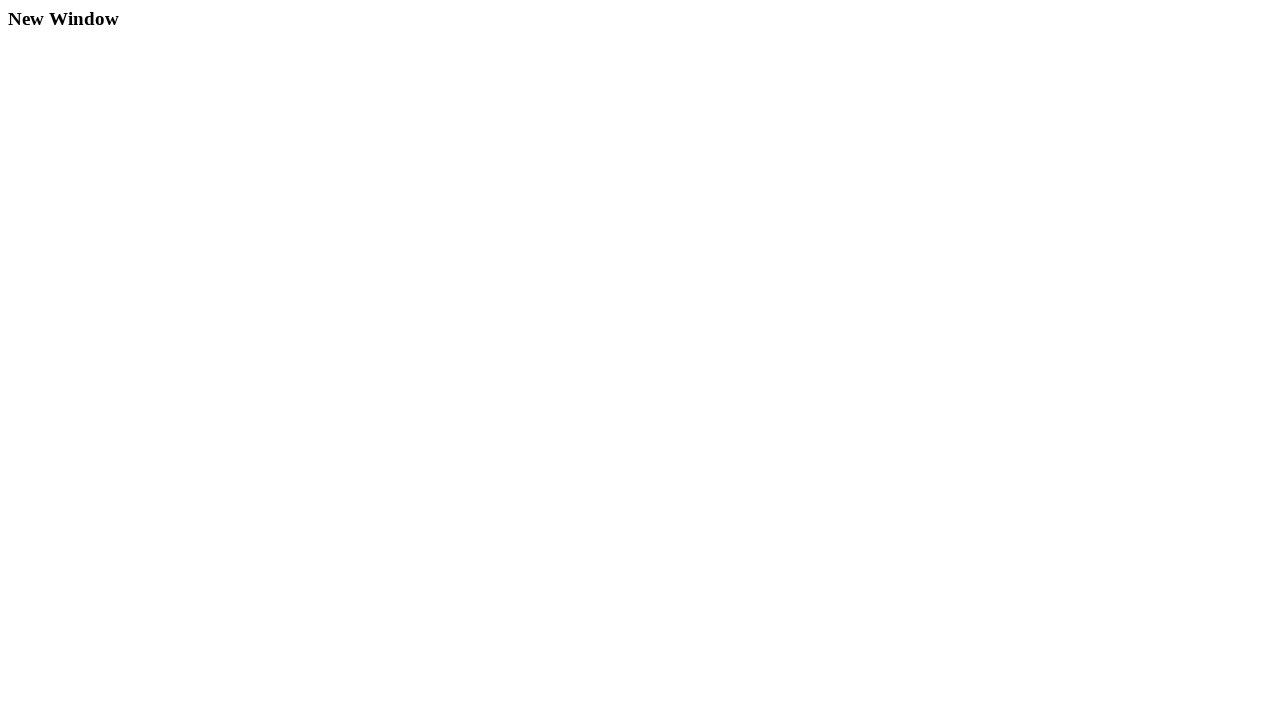

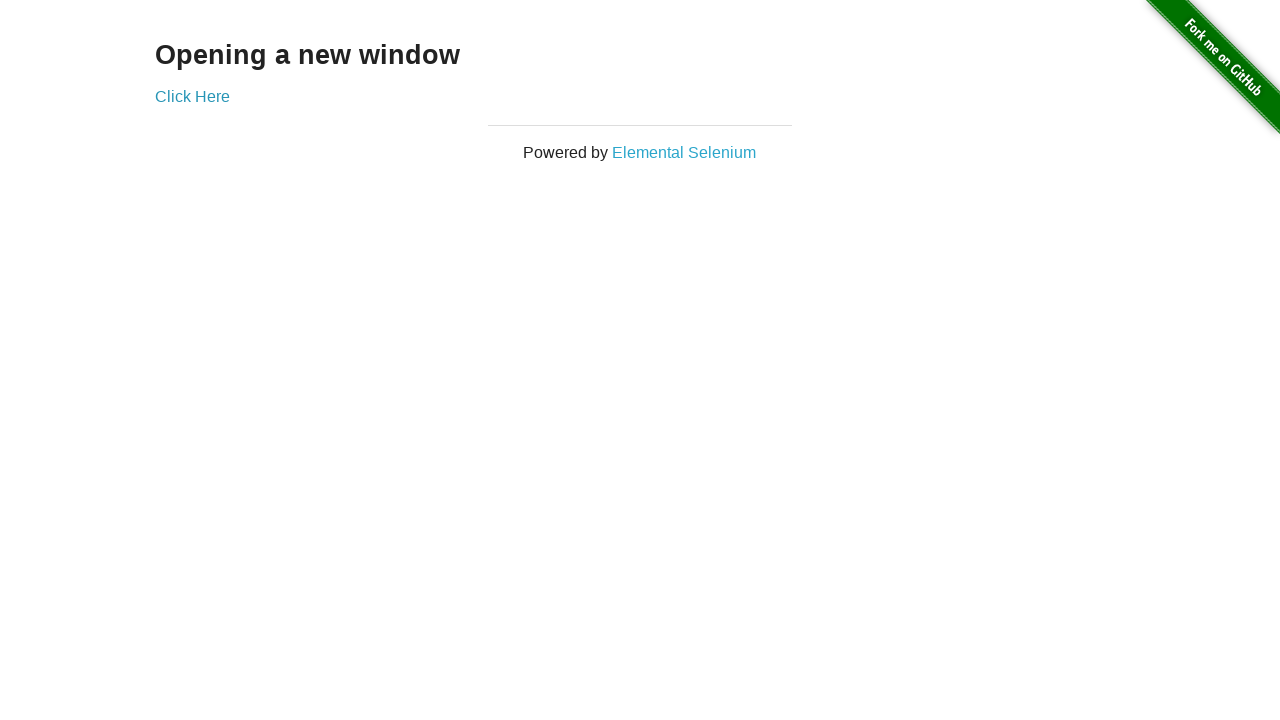